Tests registration form validation when all fields have invalid length values

Starting URL: http://bit.ly/dxqatest-online

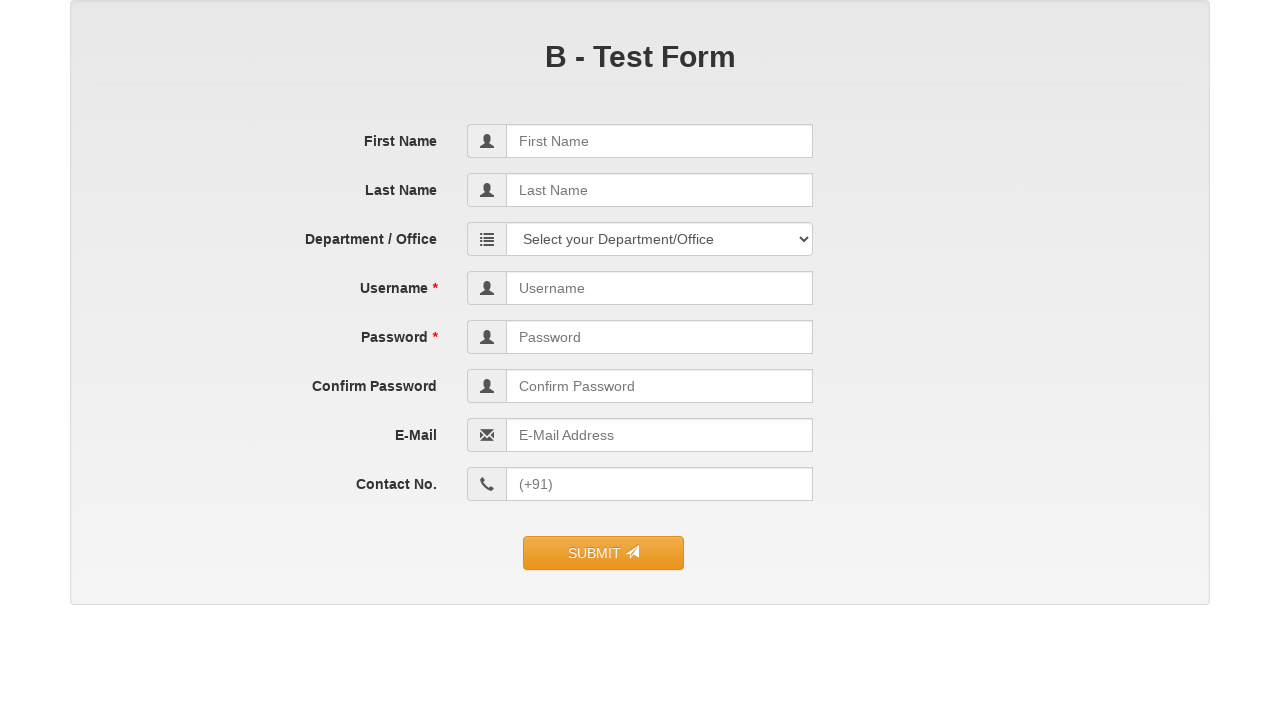

Navigated to registration form page
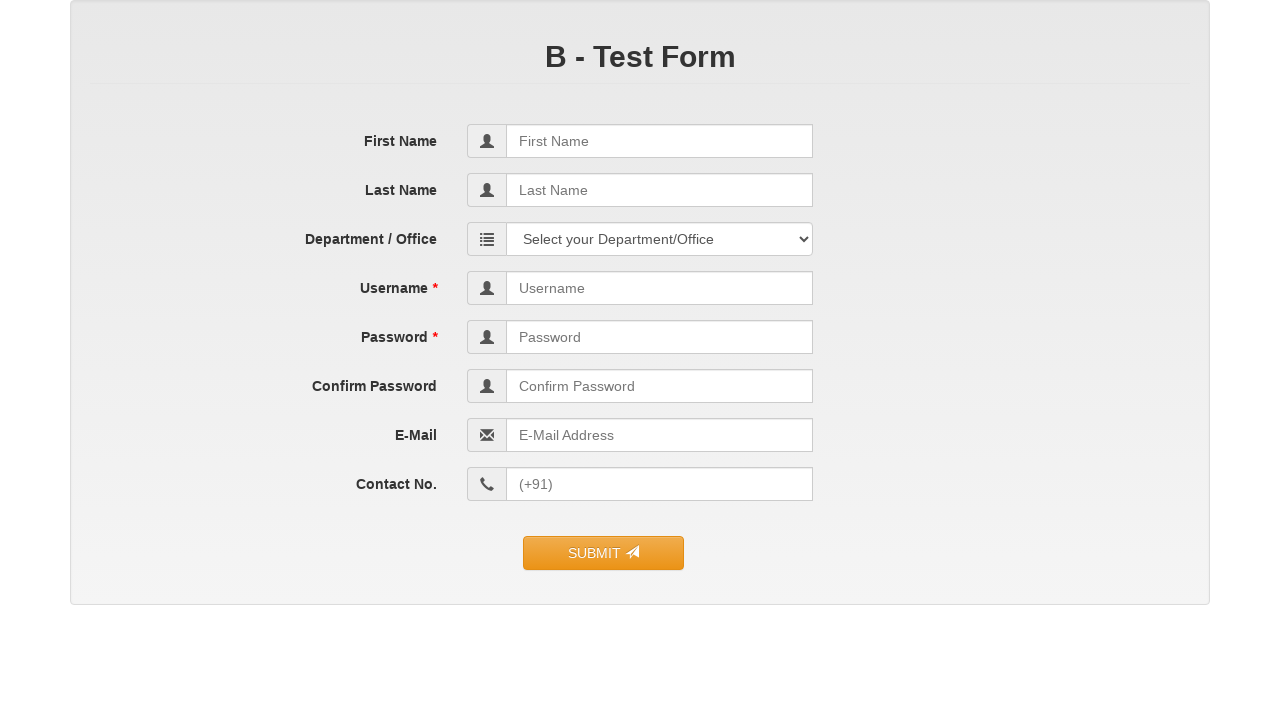

Filled first_name field with invalid value 'V' (too short) on input[name='first_name']
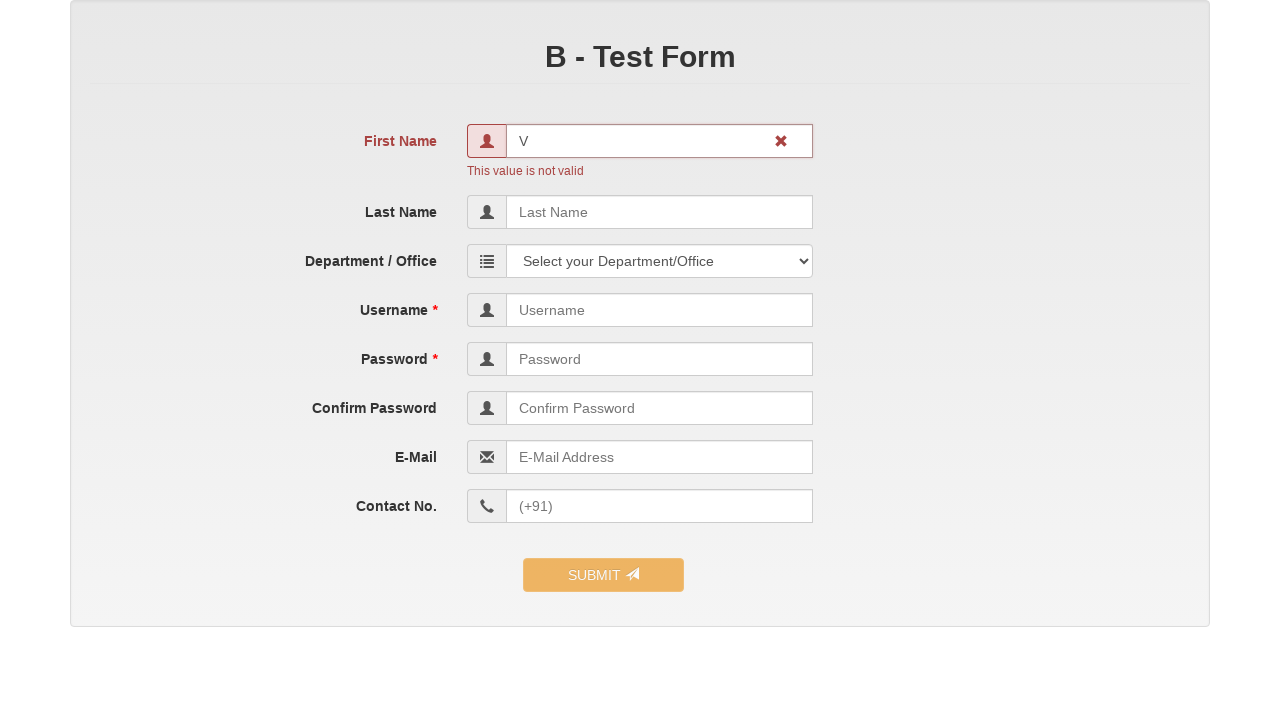

Filled last_name field with invalid value 'Y' (too short) on input[name='last_name']
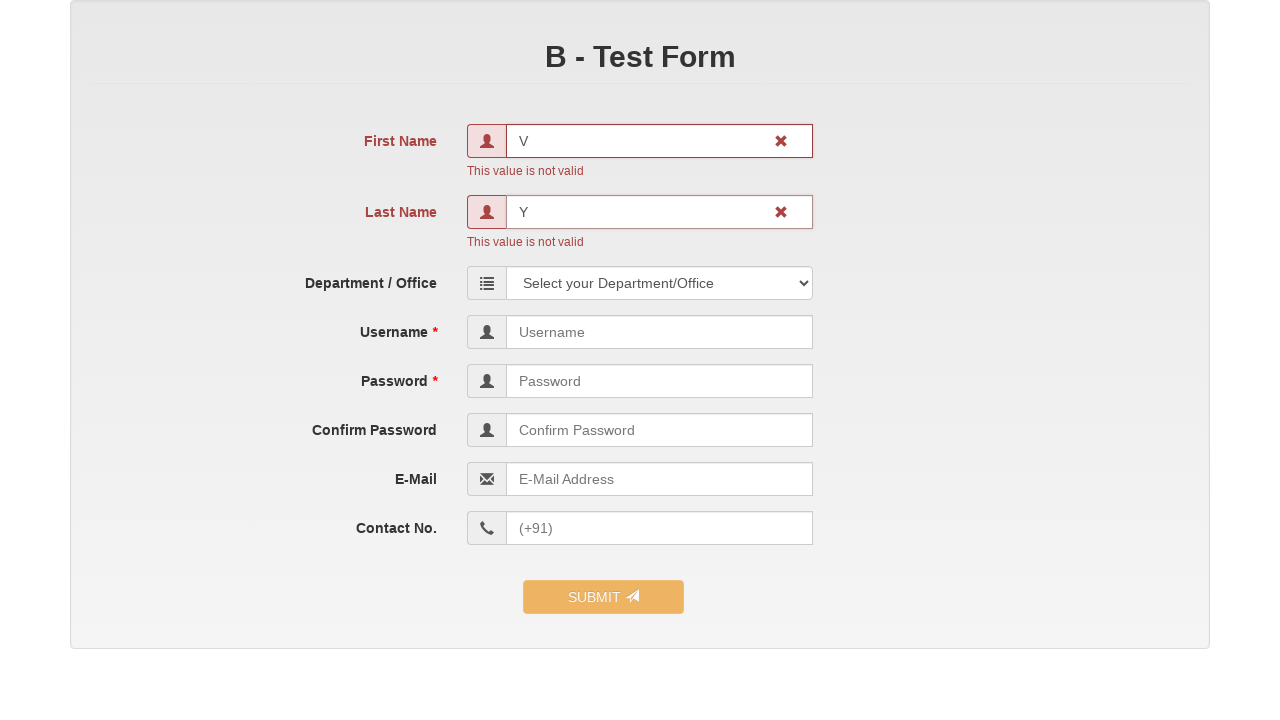

Filled user_name field with invalid value 'vivekdv' (too short) on input[name='user_name']
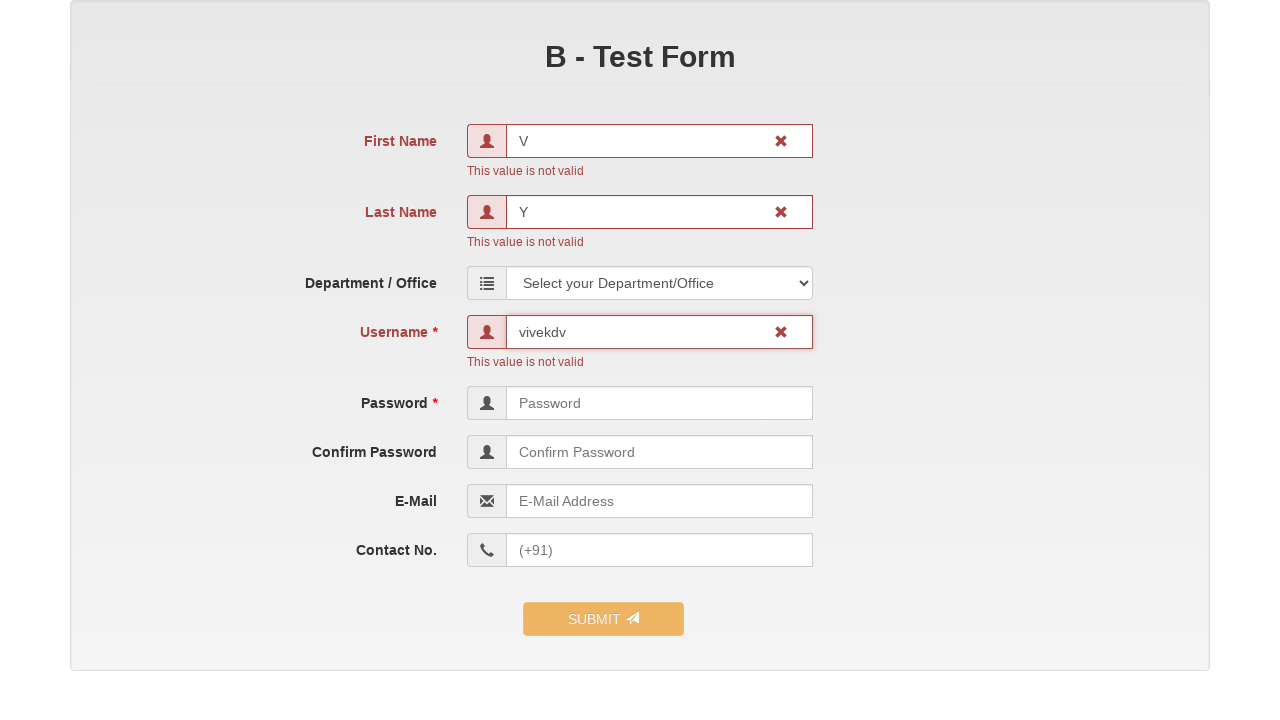

Filled user_password field with invalid value 'Vivek@1' (too short) on input[name='user_password']
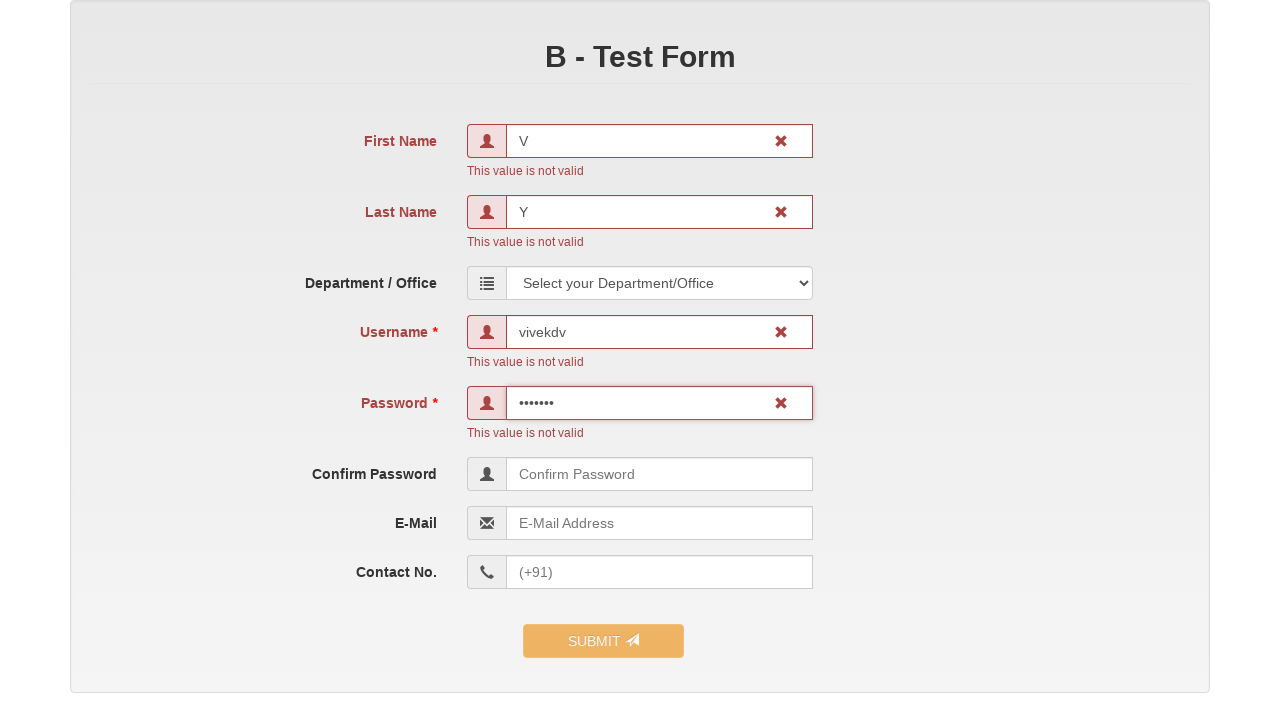

Filled confirm_password field with invalid value 'Vivek@1' (too short) on input[name='confirm_password']
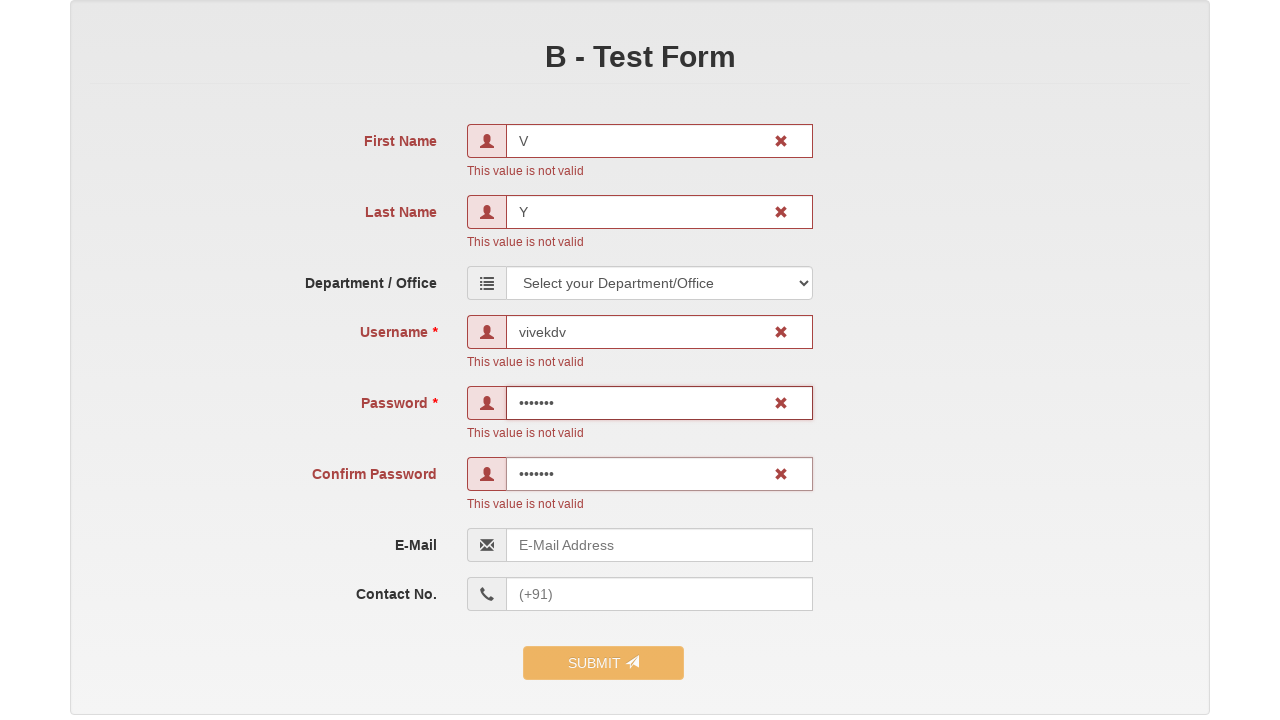

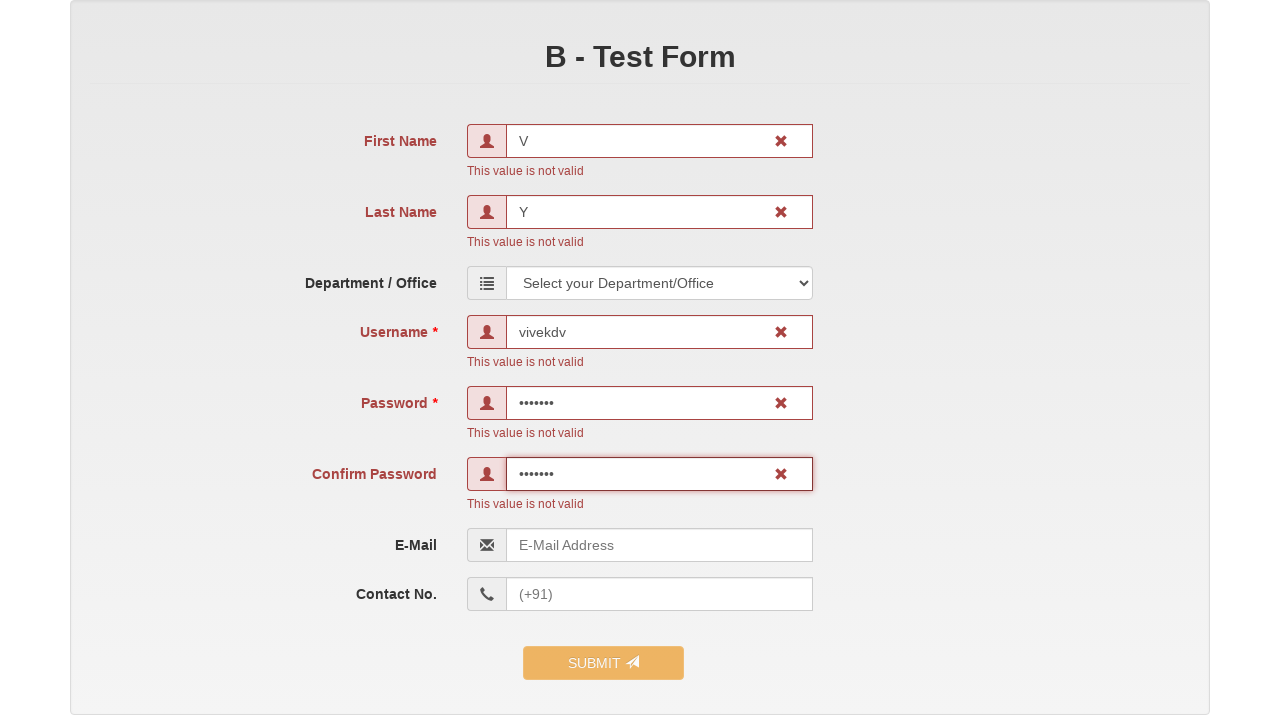